Tests a practice form submission by filling out all fields including personal information, date of birth, subjects, hobbies, file upload, and address, then verifies the form submission success message.

Starting URL: https://demoqa.com/automation-practice-form

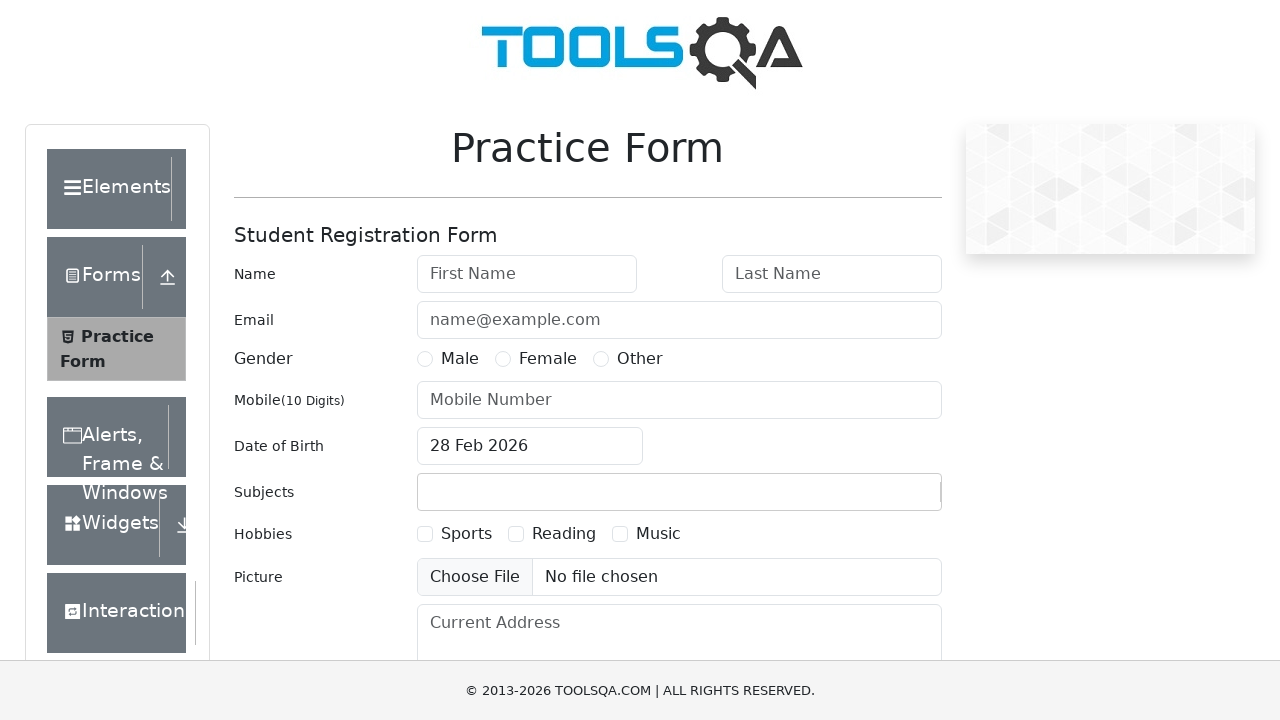

Filled first name field with 'olga' on #firstName
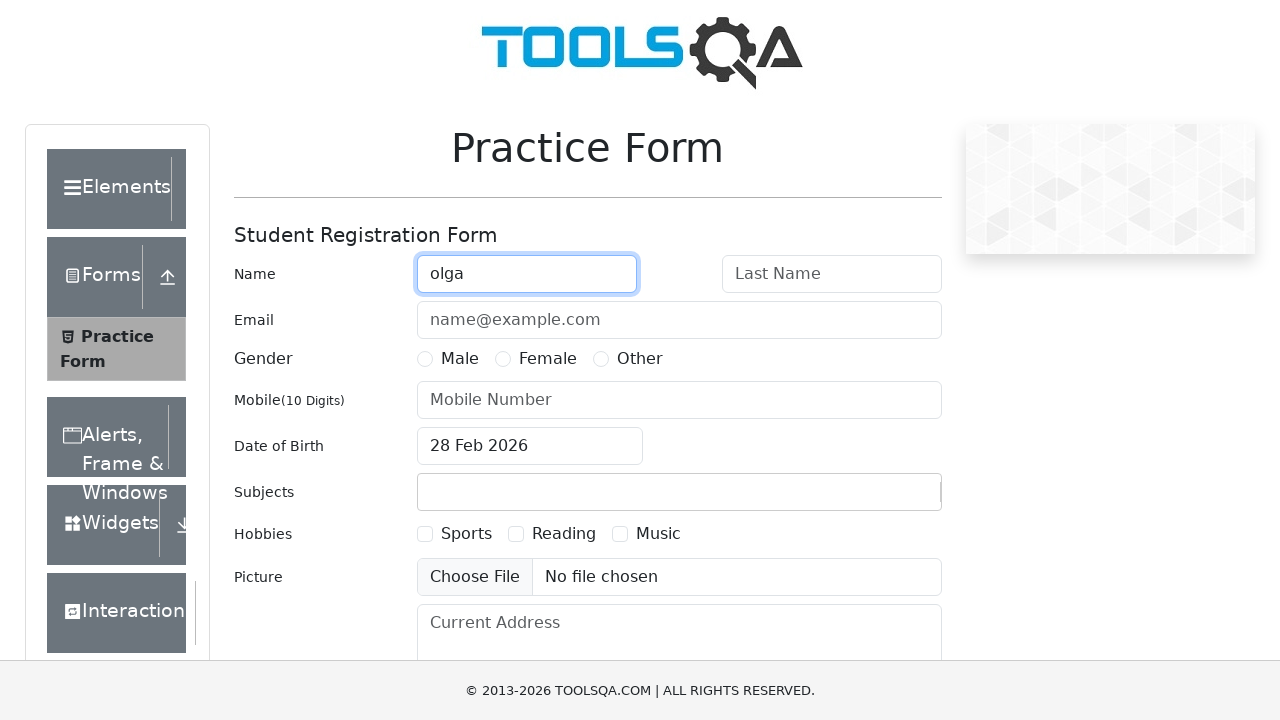

Filled last name field with 'kushch' on #lastName
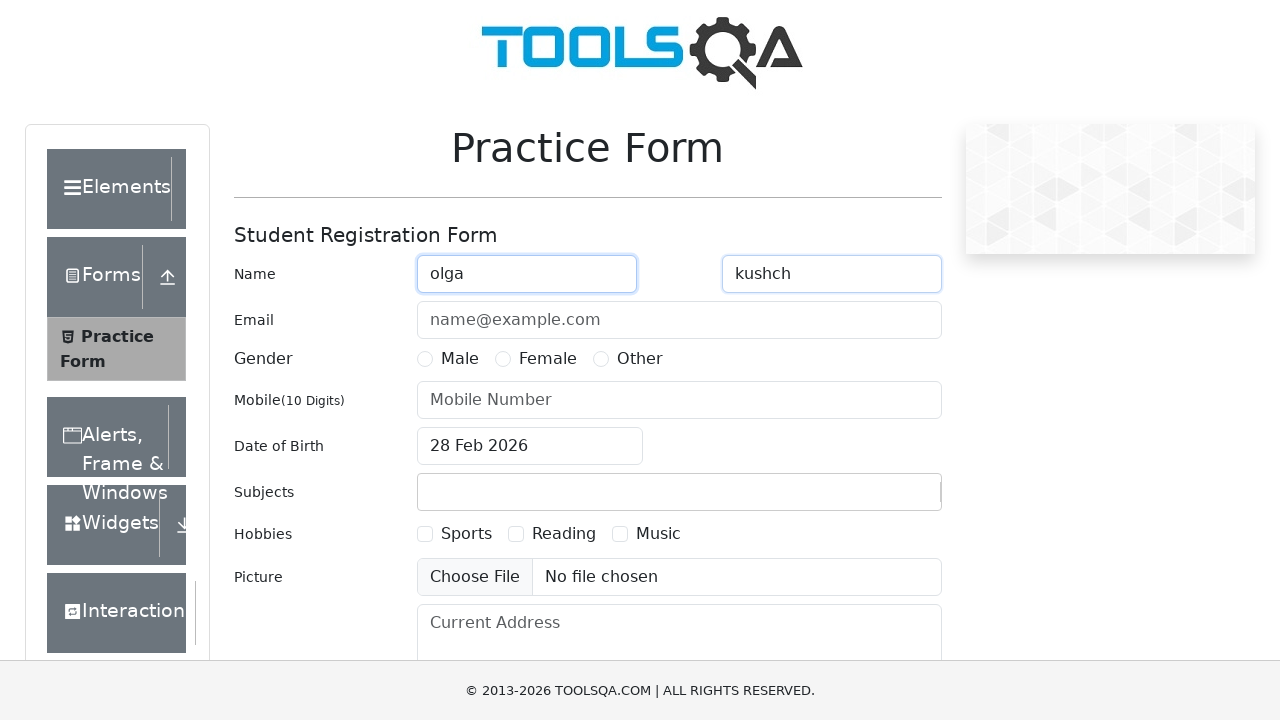

Filled email field with 'test_qa@qmail.com' on .col-md-9 [id=userEmail]
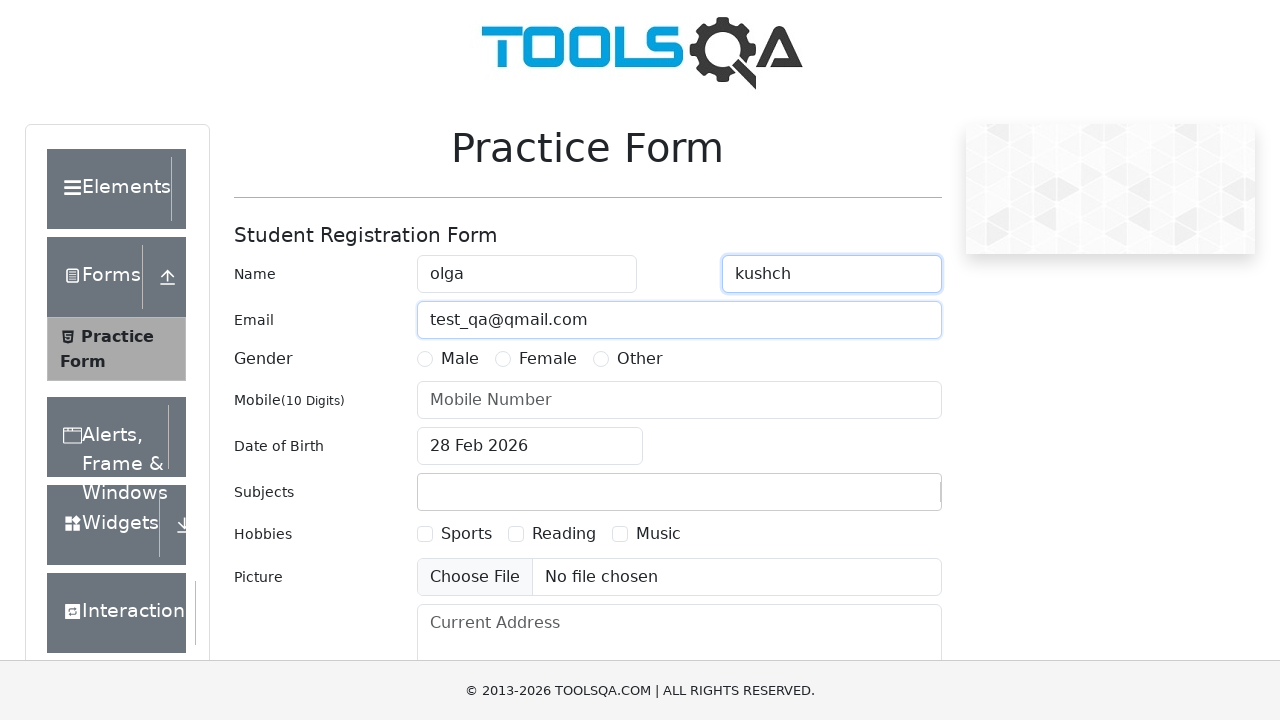

Selected Male gender at (460, 359) on [for=gender-radio-1]
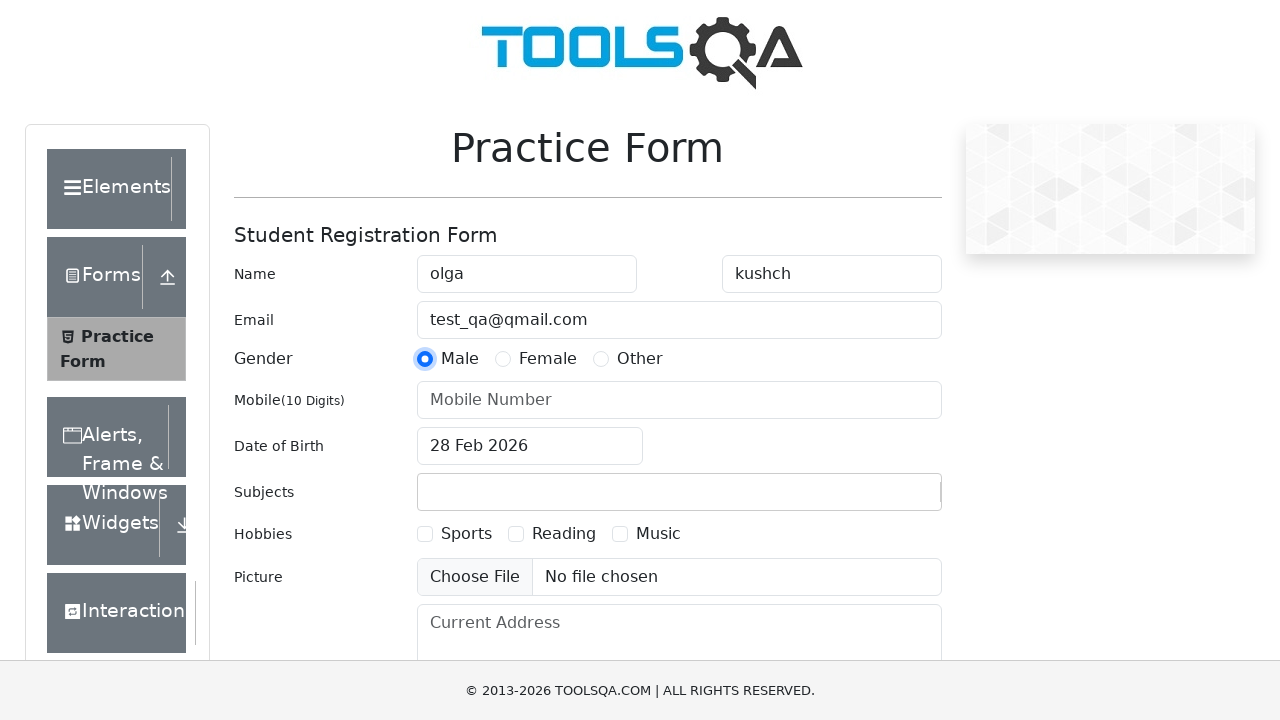

Filled phone number field with '9119291972' on .col-md-9 [id=userNumber]
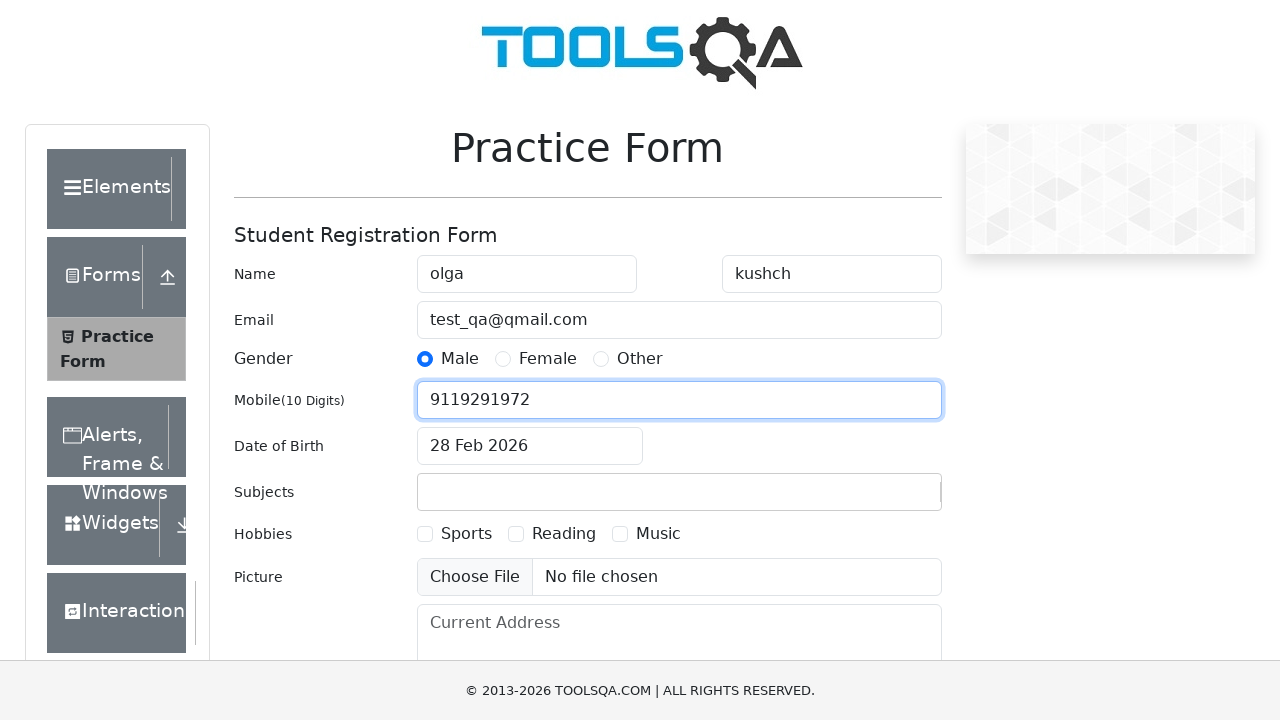

Clicked date of birth input to open date picker at (530, 446) on #dateOfBirthInput
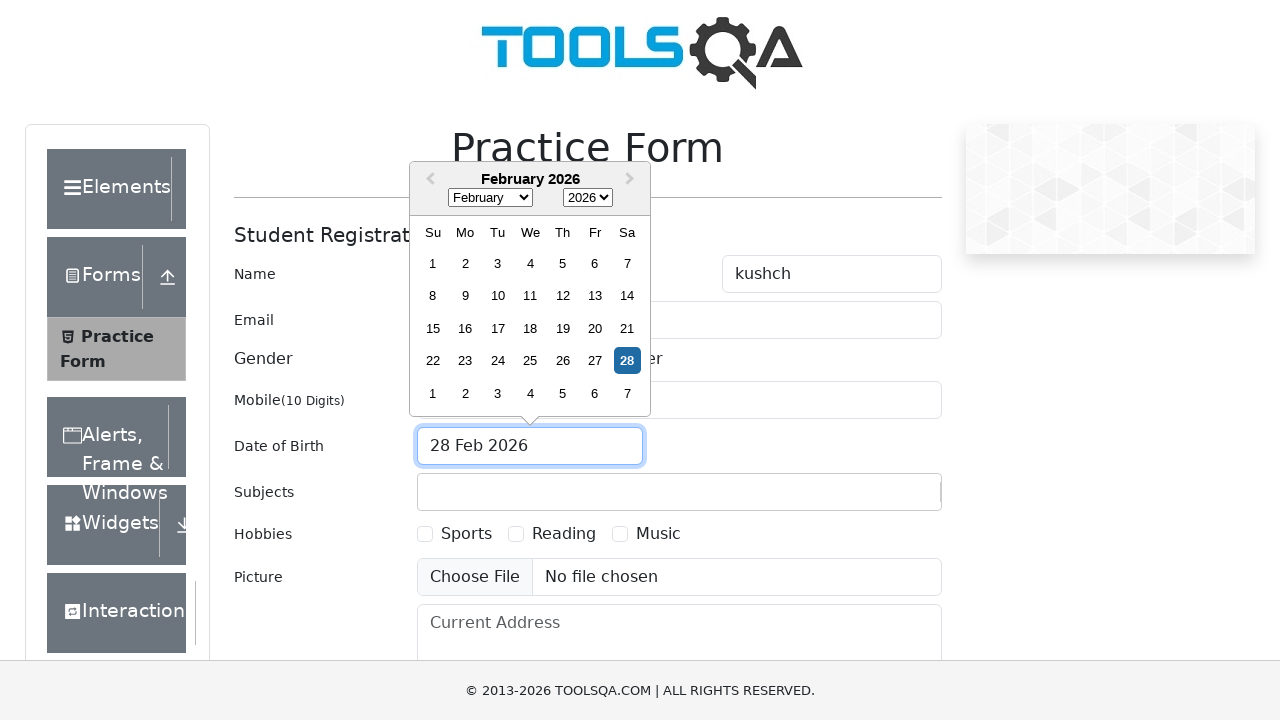

Clicked month selector dropdown at (490, 198) on .react-datepicker__month-select
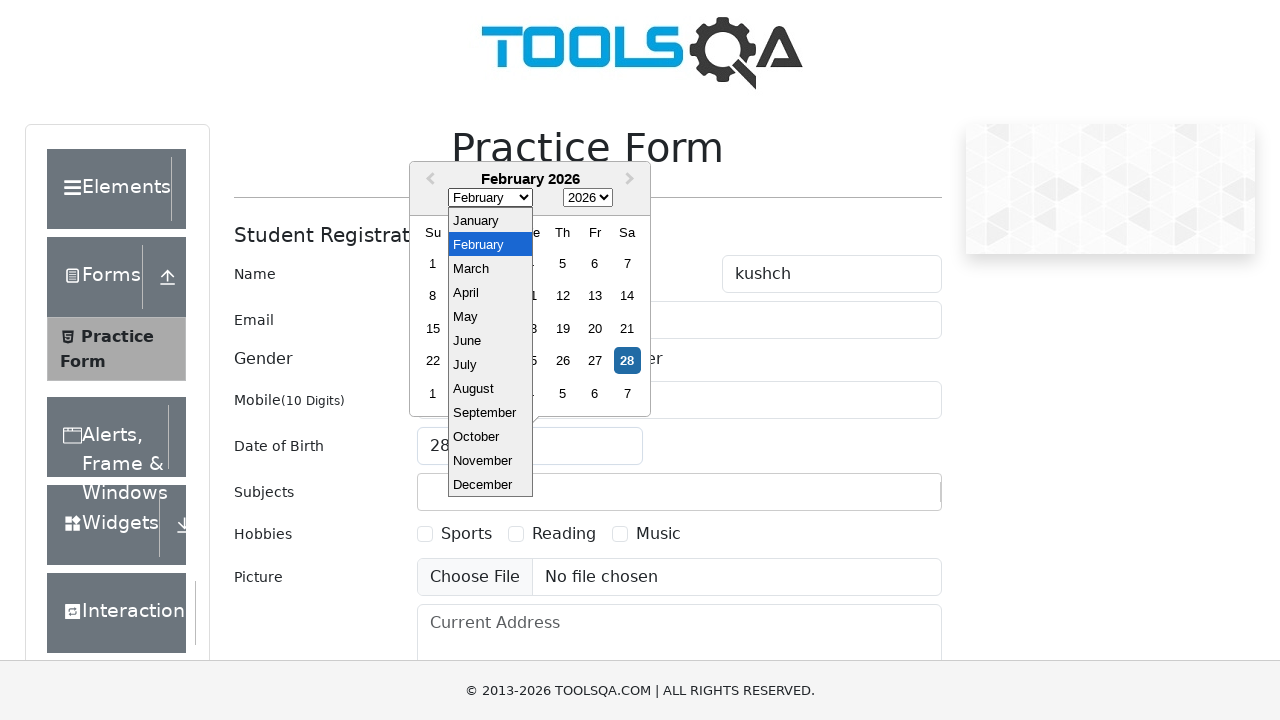

Selected September (month 8) from dropdown on .react-datepicker__month-select
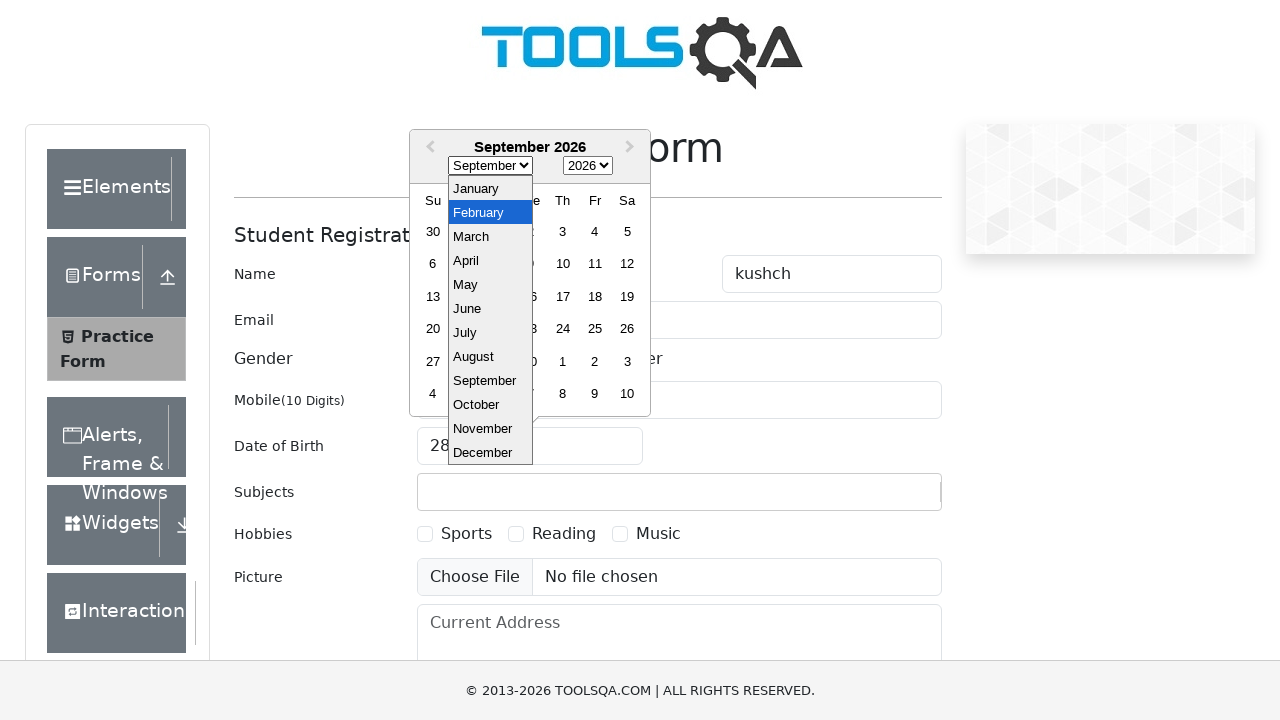

Clicked year selector dropdown at (588, 166) on .react-datepicker__year-select
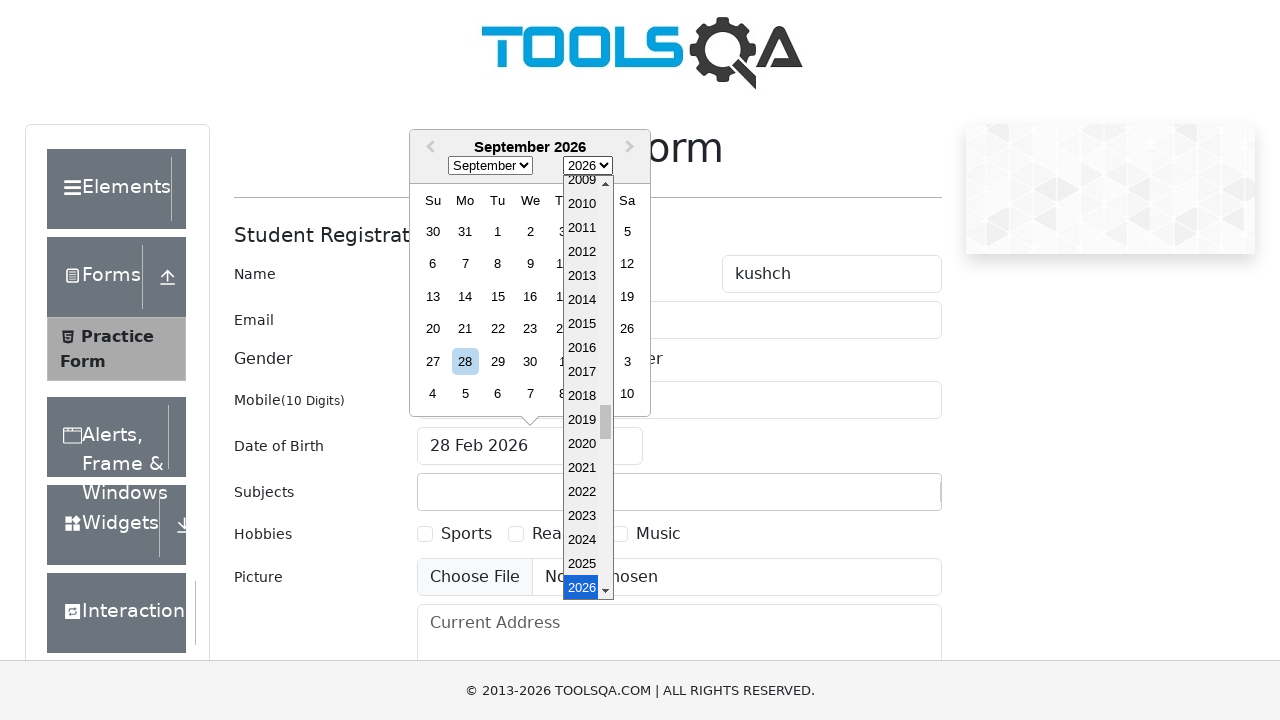

Selected year 1996 from dropdown on .react-datepicker__year-select
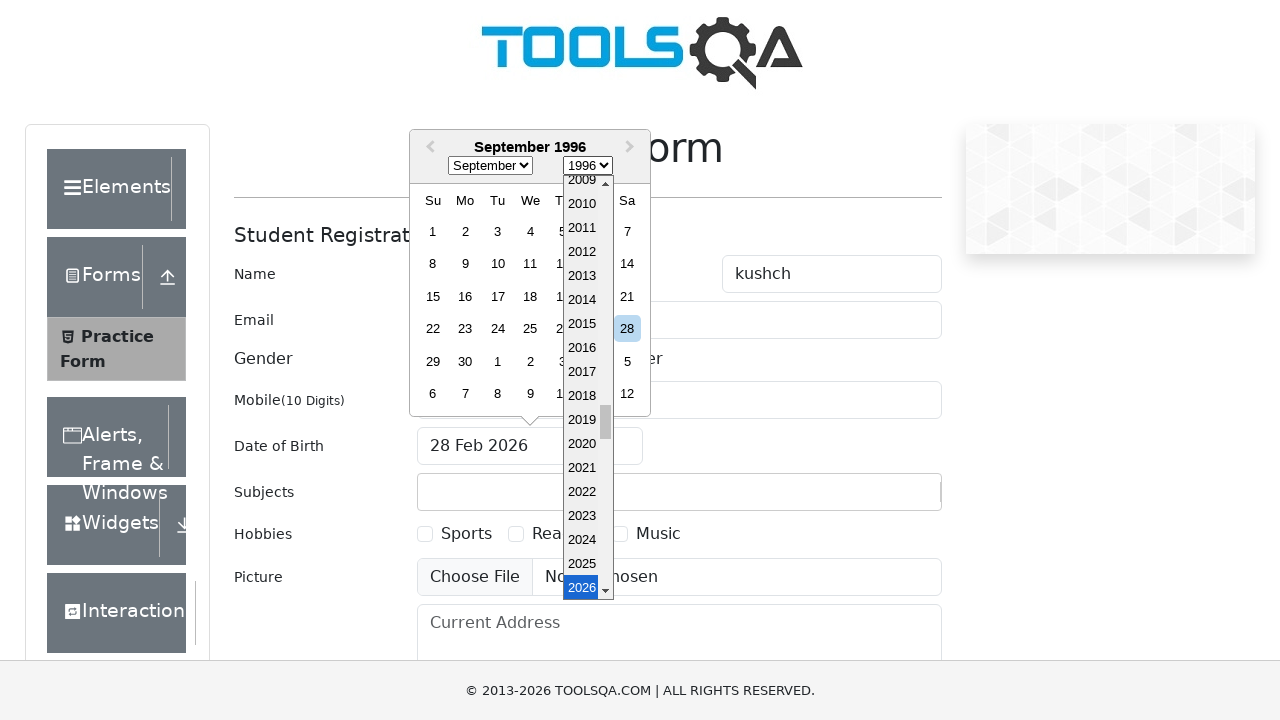

Selected day 22 from date picker at (433, 329) on .react-datepicker__day--022
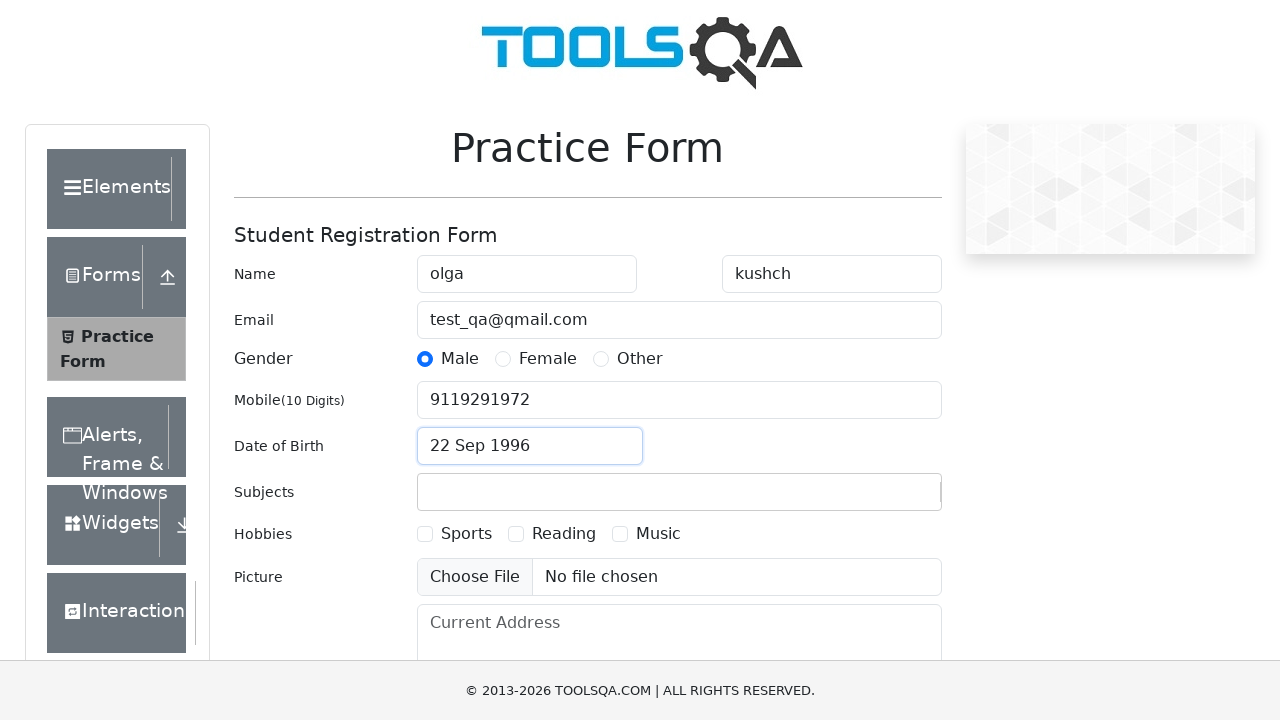

Filled subjects input with 'English' on #subjectsInput
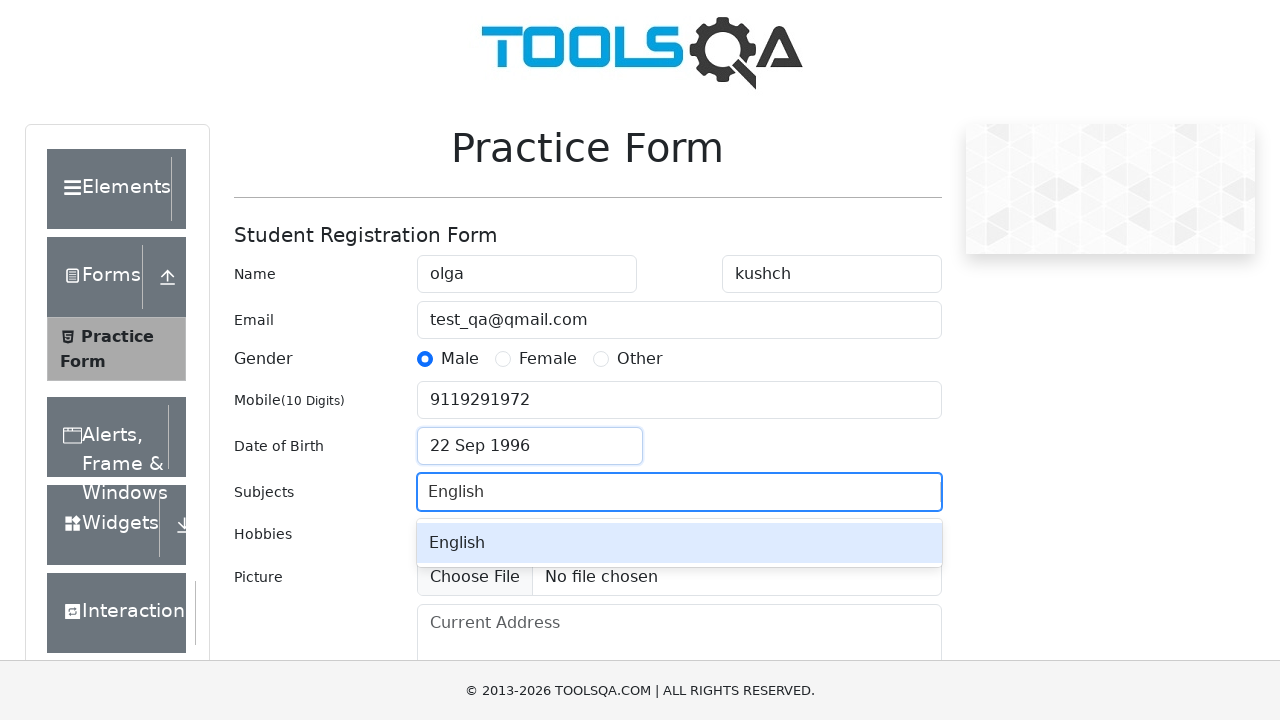

Pressed Enter to confirm subject 'English' on #subjectsInput
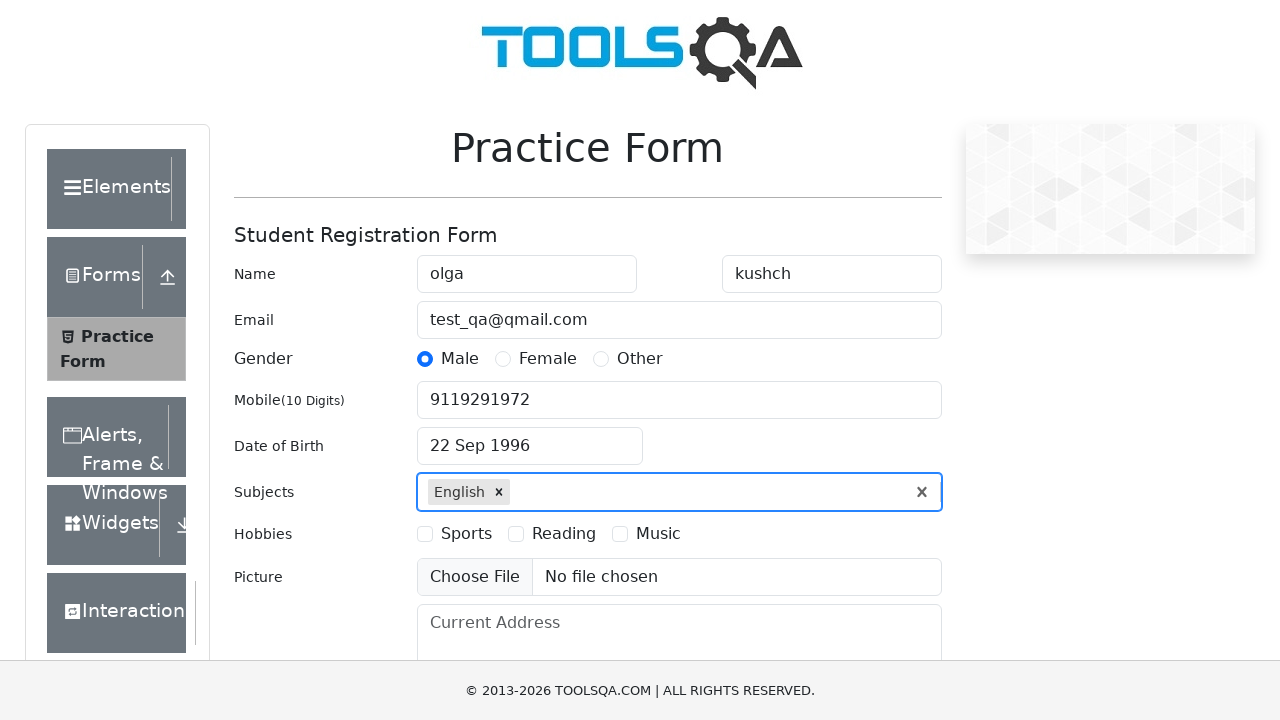

Selected Sports hobby checkbox at (466, 534) on [for=hobbies-checkbox-1]
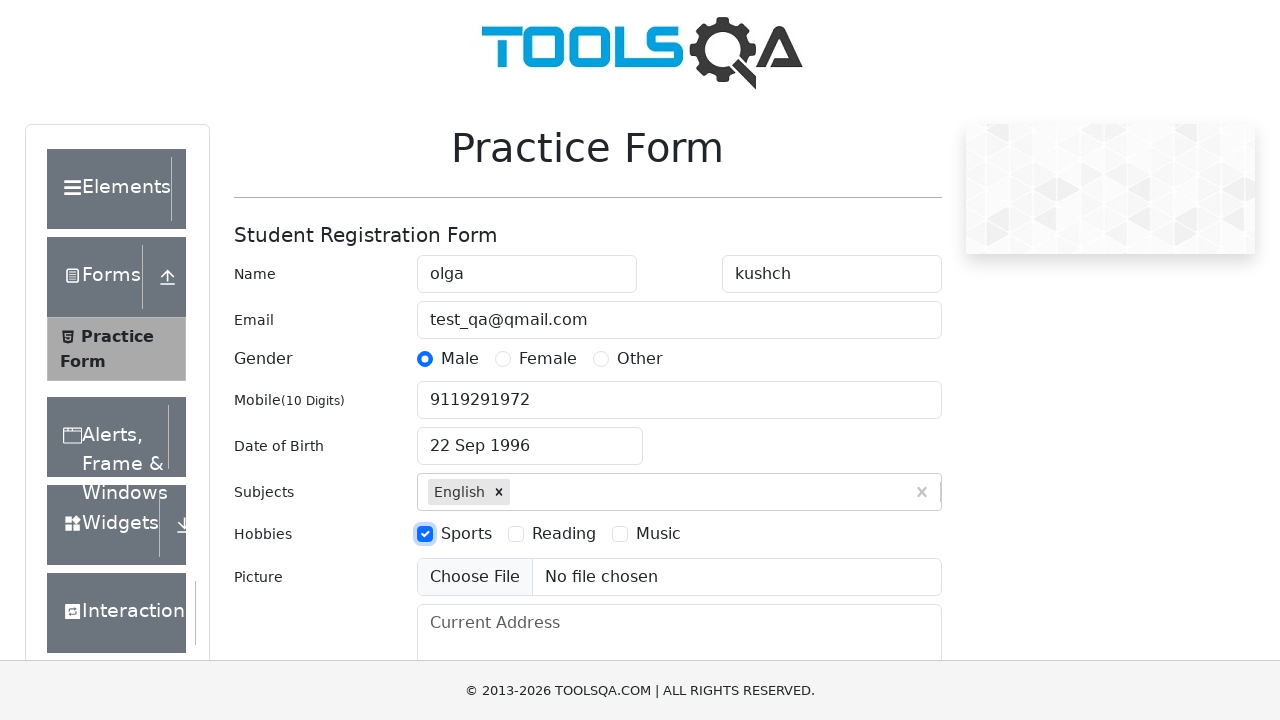

Filled current address field with 'SPB' on .col-md-9 [id=currentAddress]
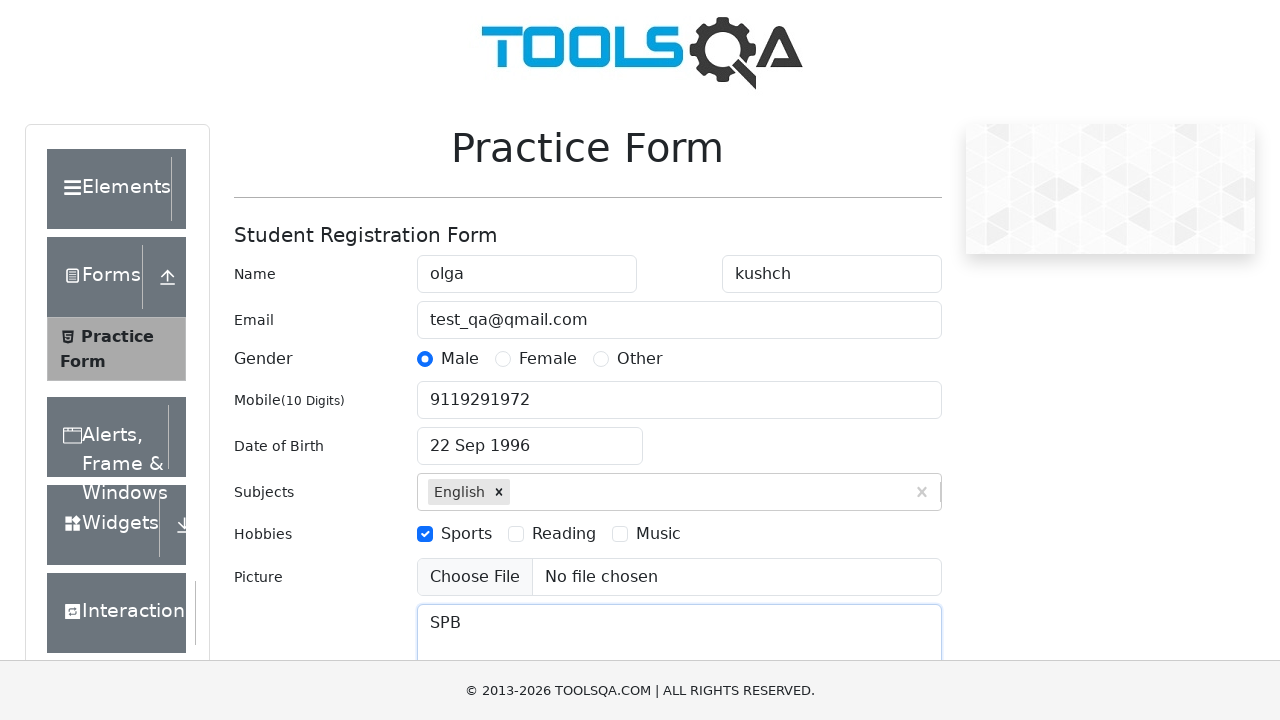

Filled state input with 'NCR' on #react-select-3-input
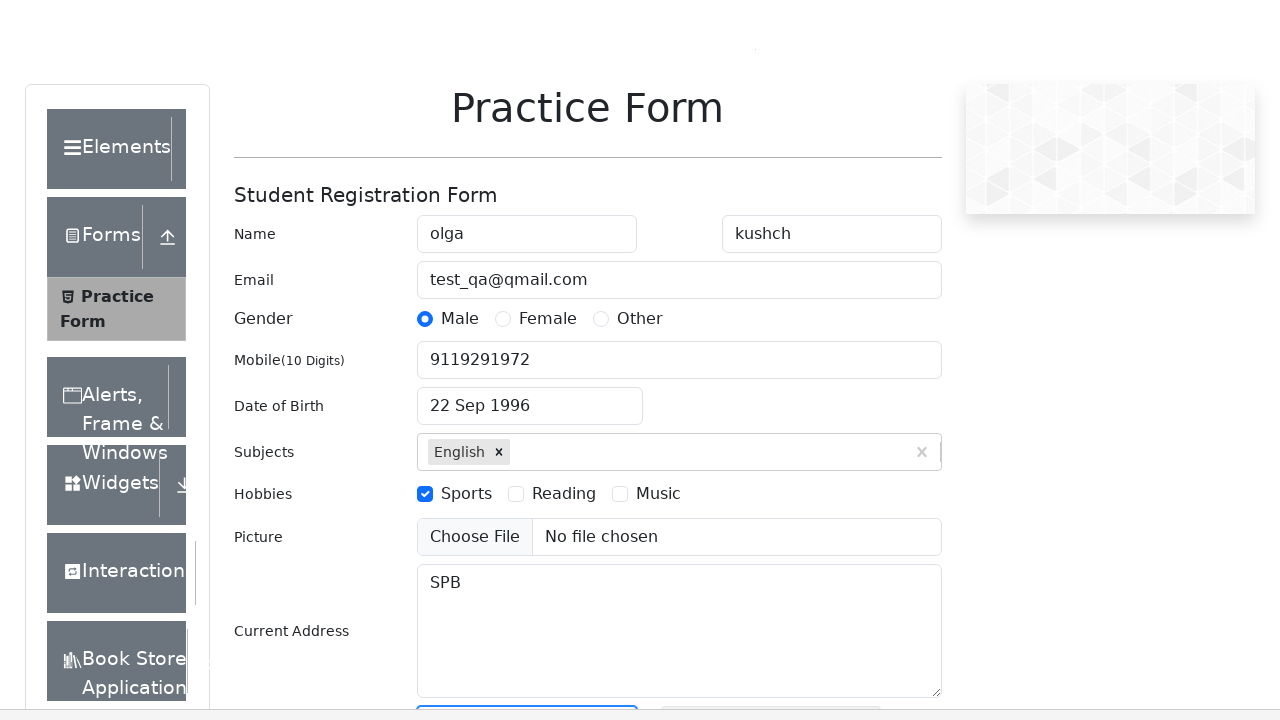

Pressed Enter to select NCR state on #react-select-3-input
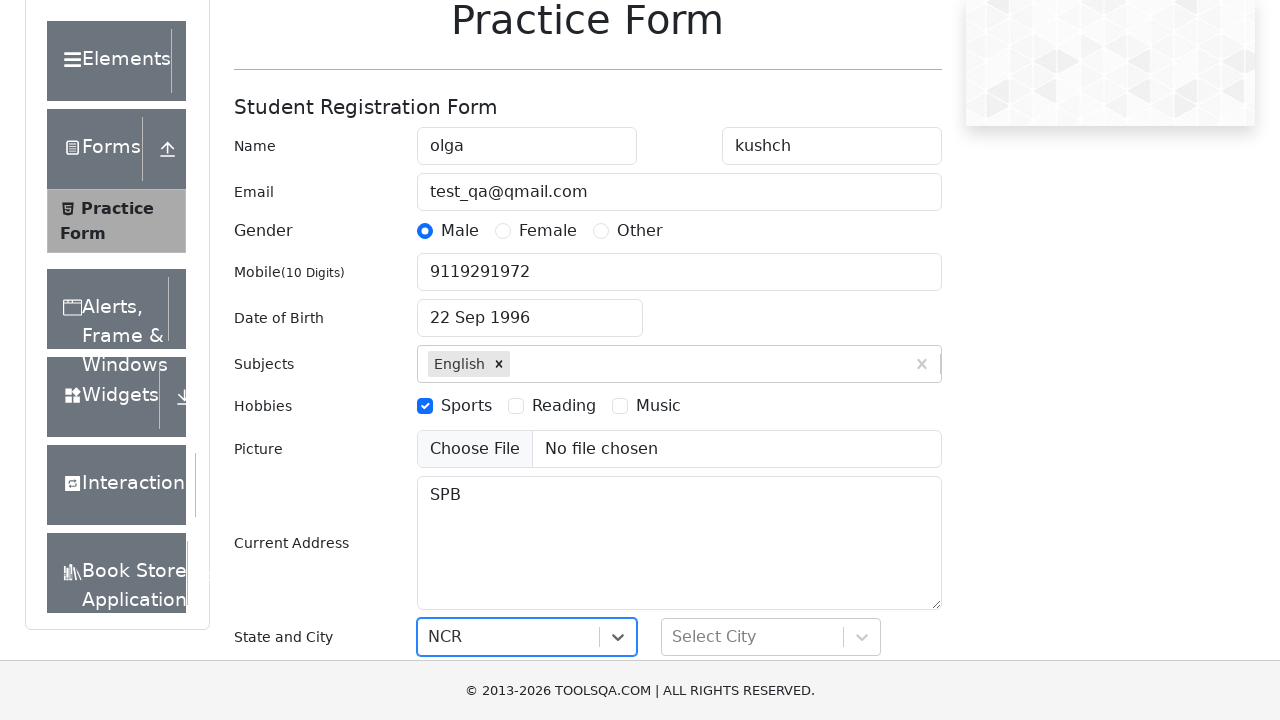

Filled city input with 'Delhi' on #react-select-4-input
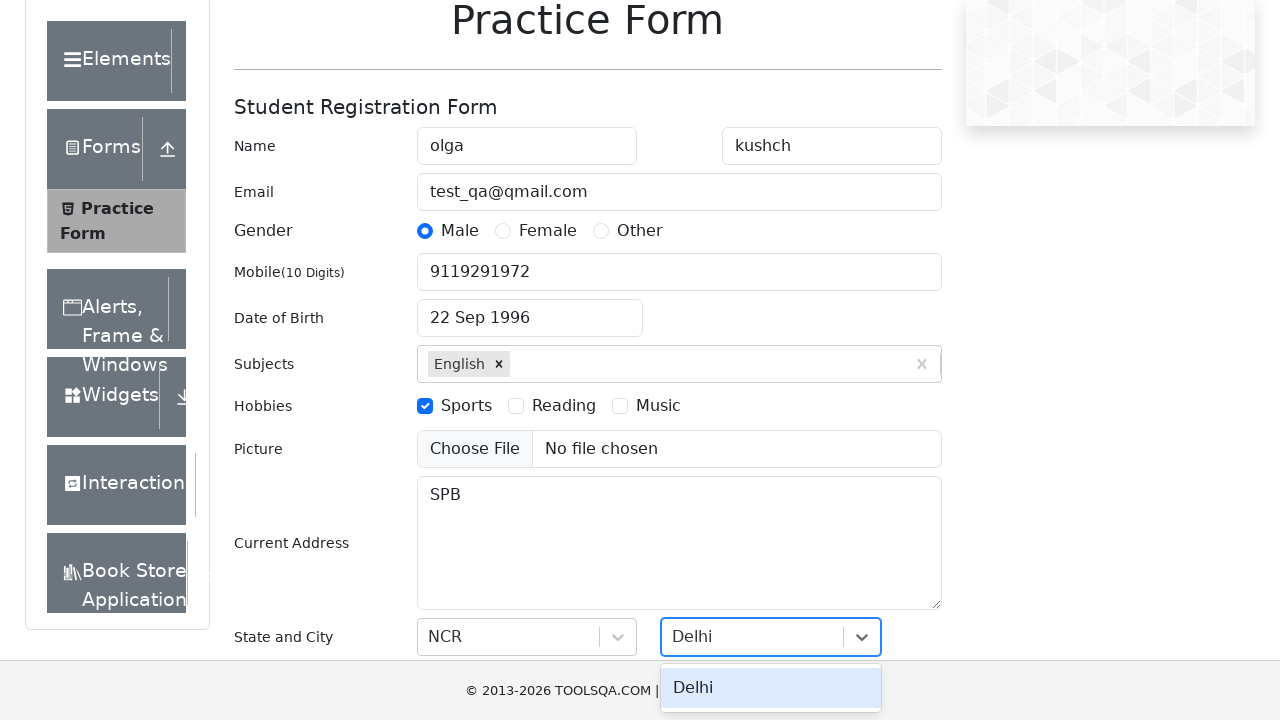

Pressed Enter to select Delhi city on #react-select-4-input
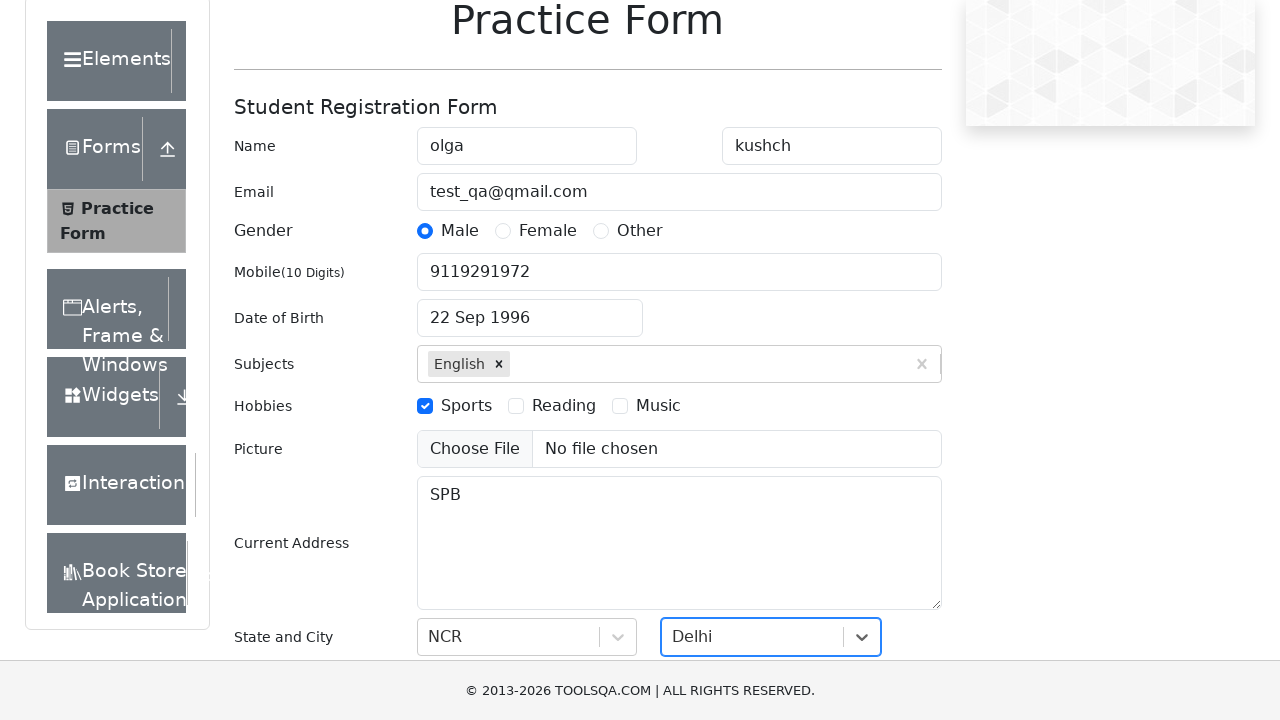

Clicked submit button to submit form at (885, 499) on .col-sm-12 [id=submit]
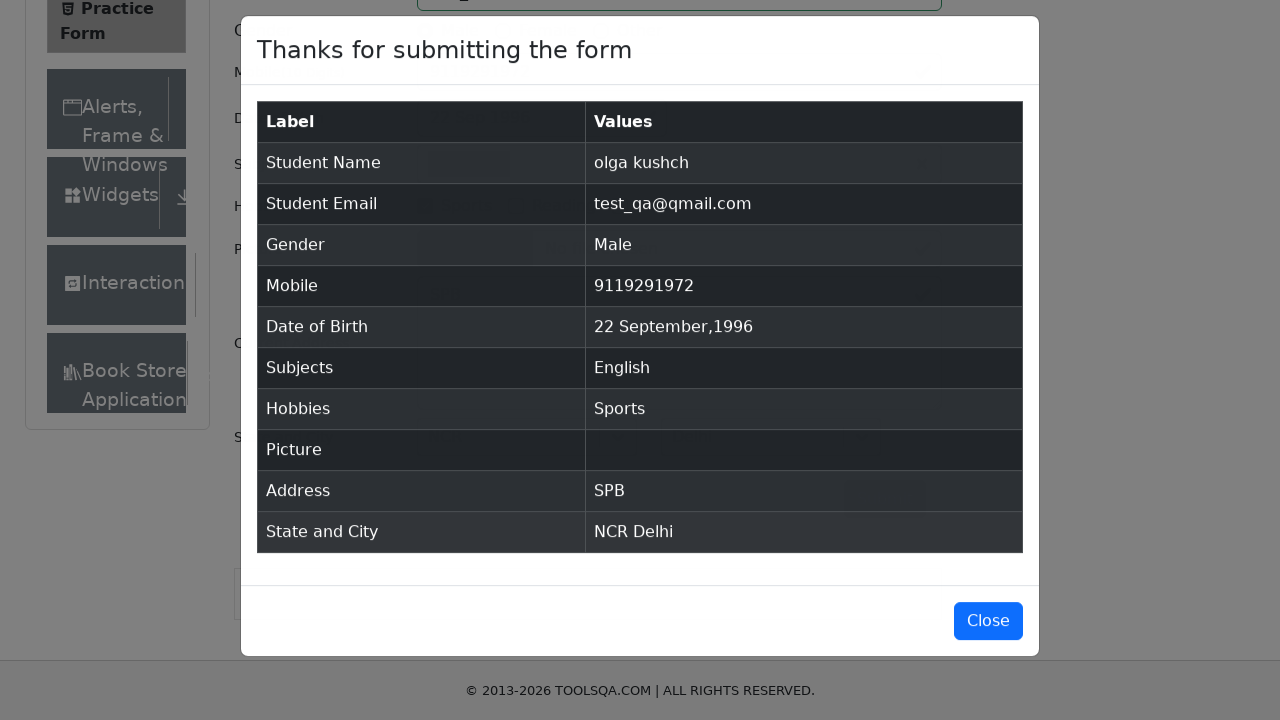

Form submission success message appeared
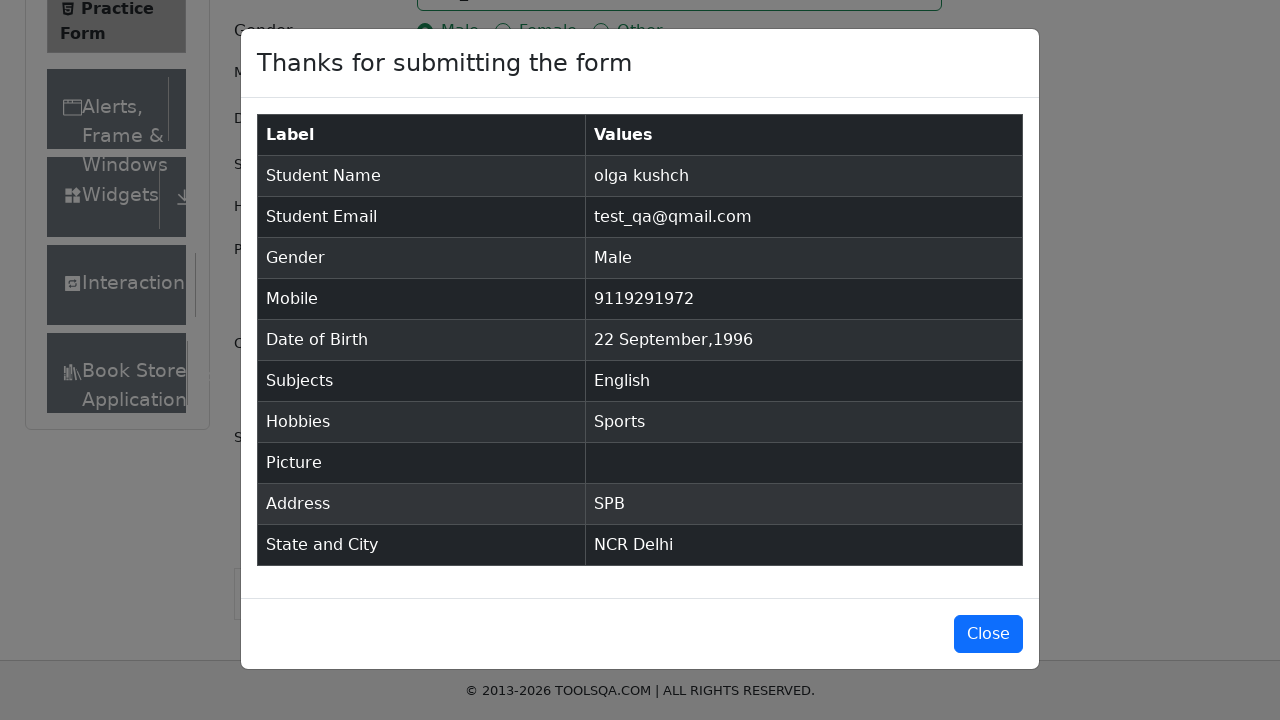

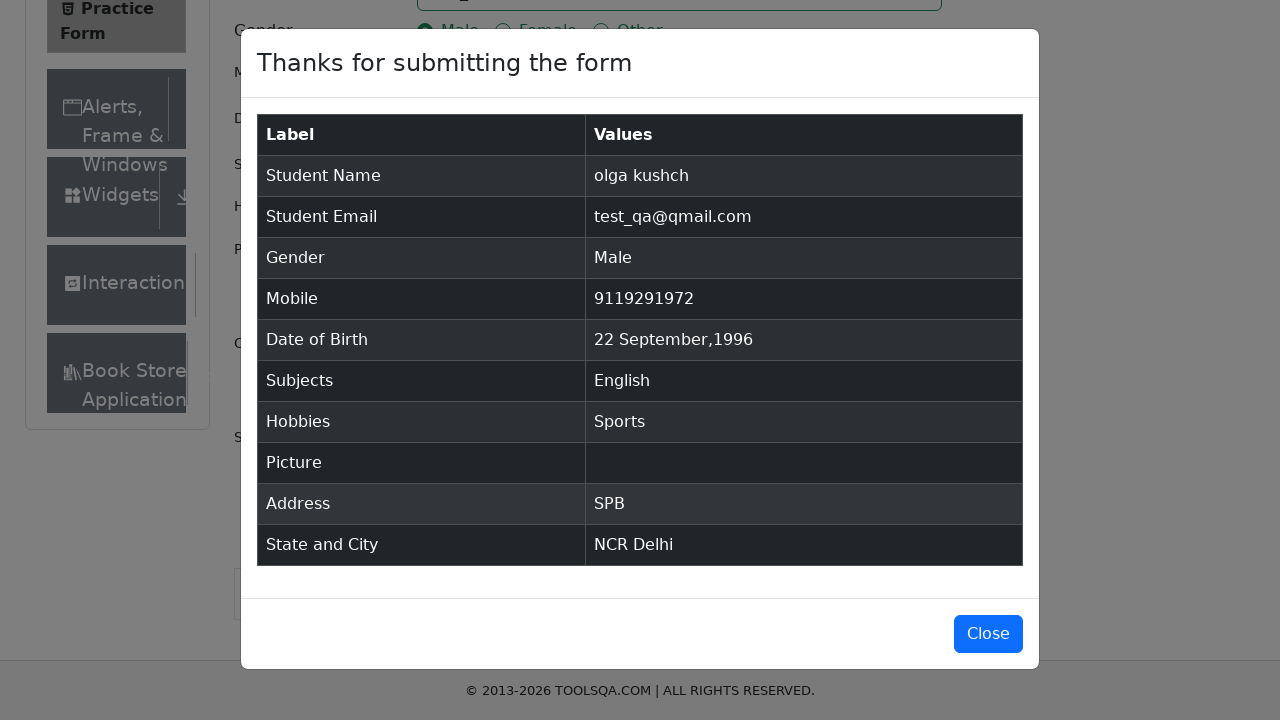